Tests handling a simple JavaScript alert by clicking a button that triggers an alert, accepting it, and verifying the result message.

Starting URL: https://the-internet.herokuapp.com/javascript_alerts

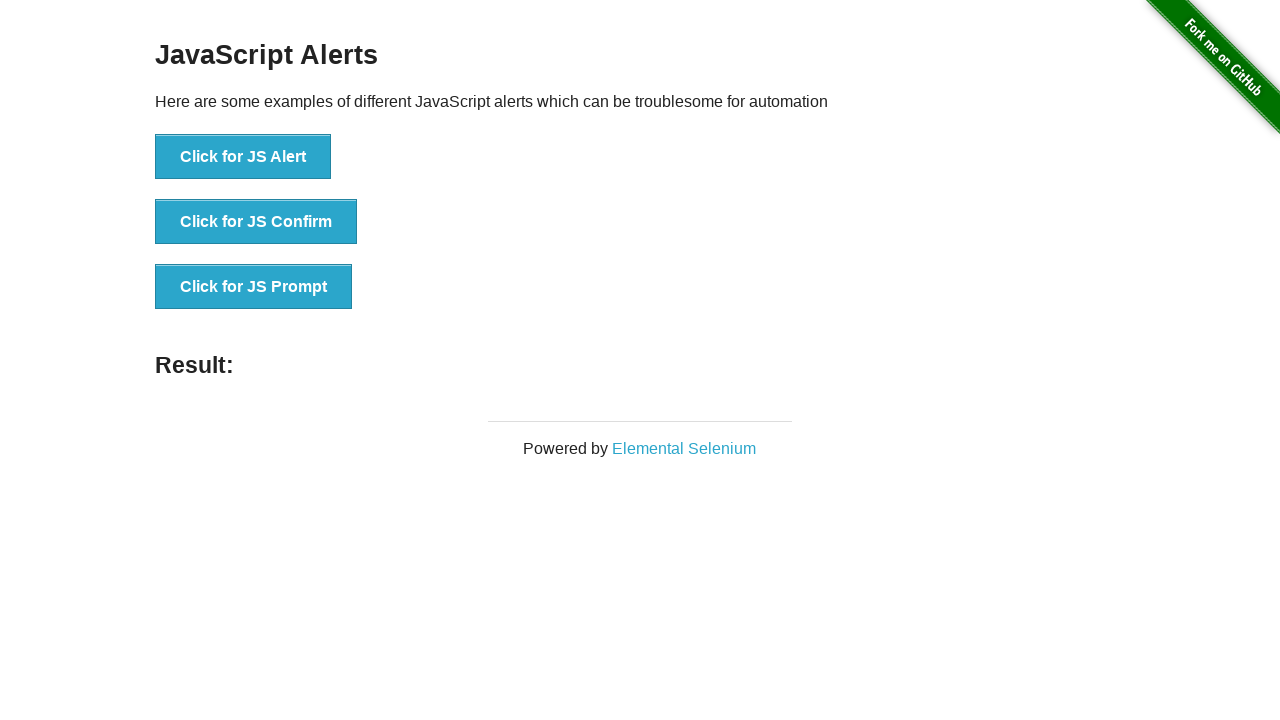

Set up dialog handler to automatically accept alerts
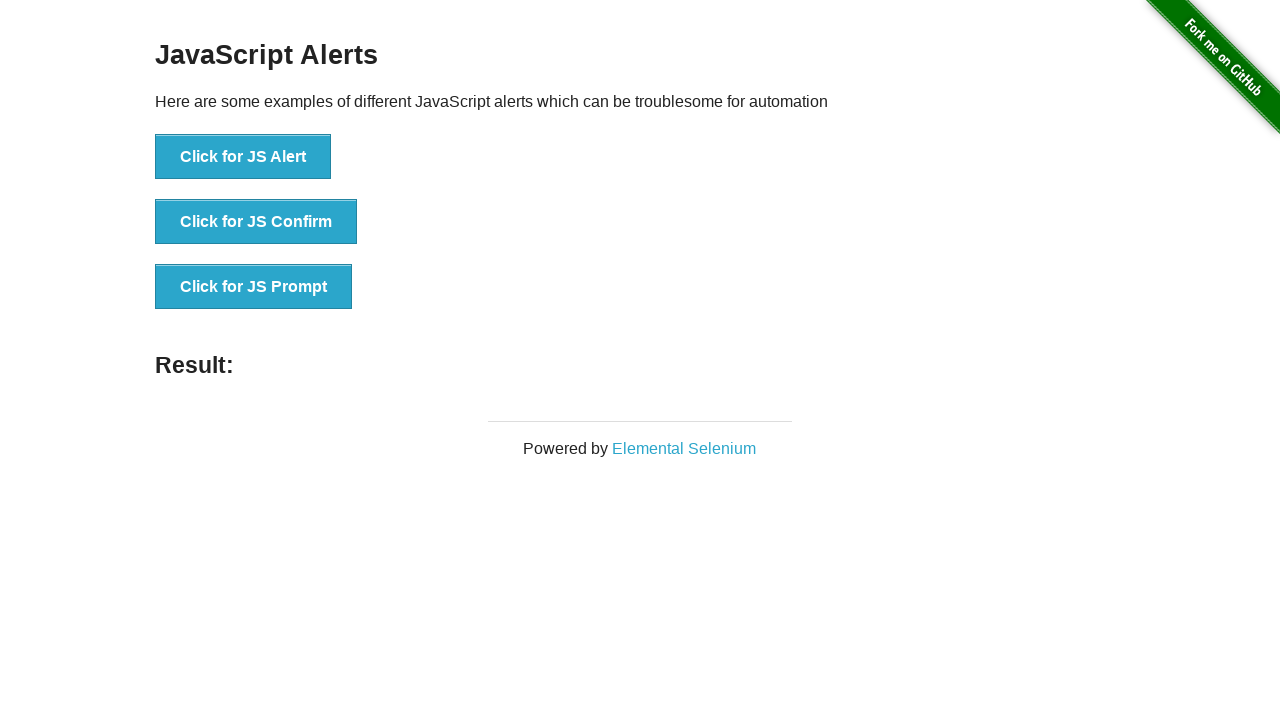

Clicked button to trigger JavaScript alert at (243, 157) on button[onclick="jsAlert()"]
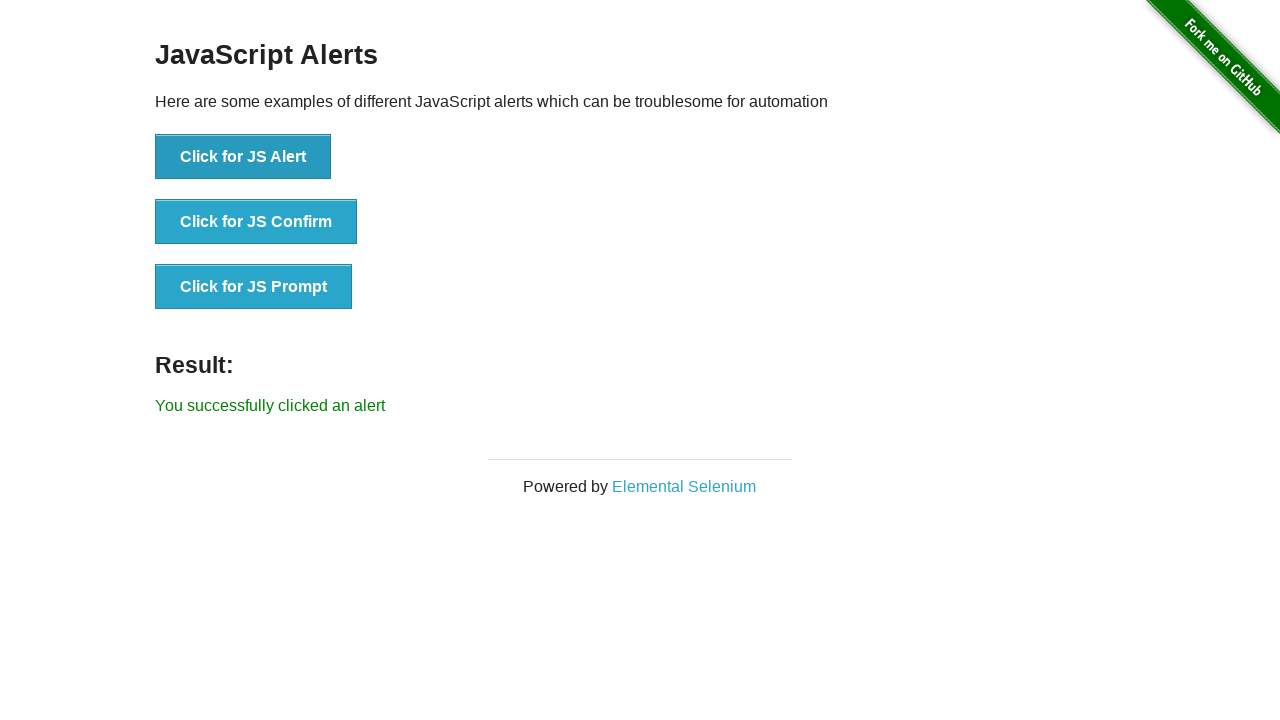

Alert was accepted and result message appeared
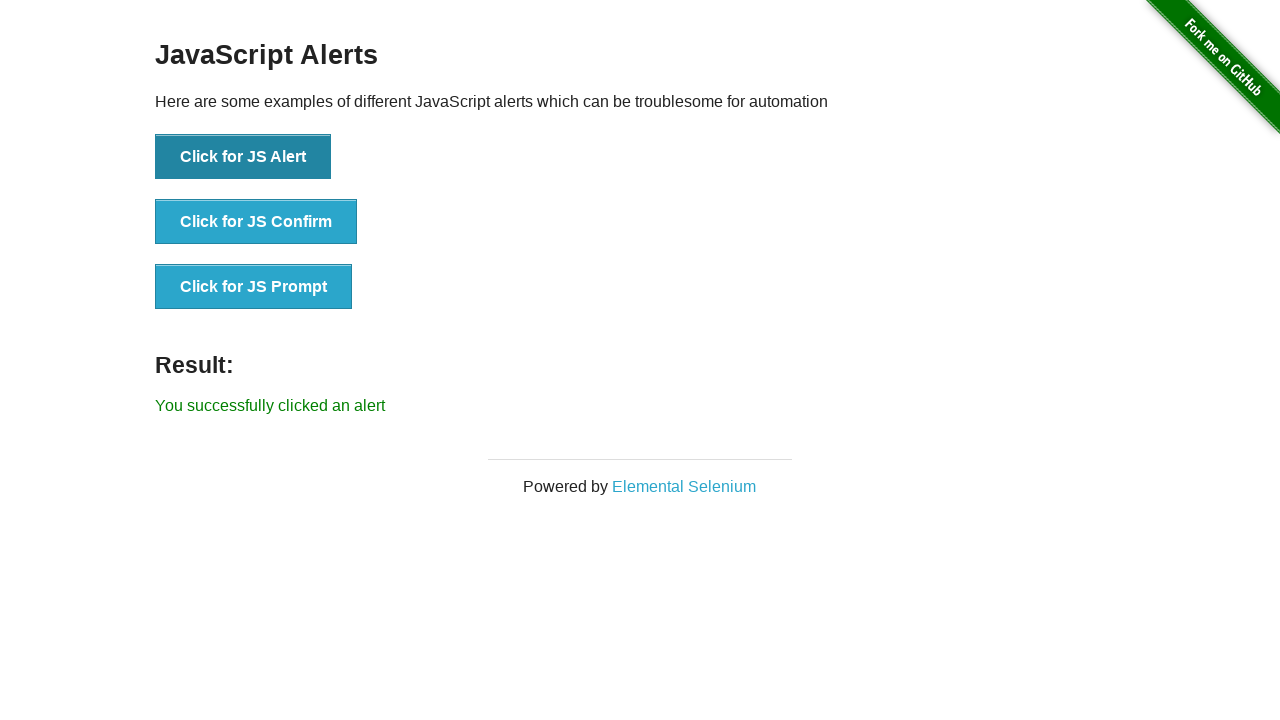

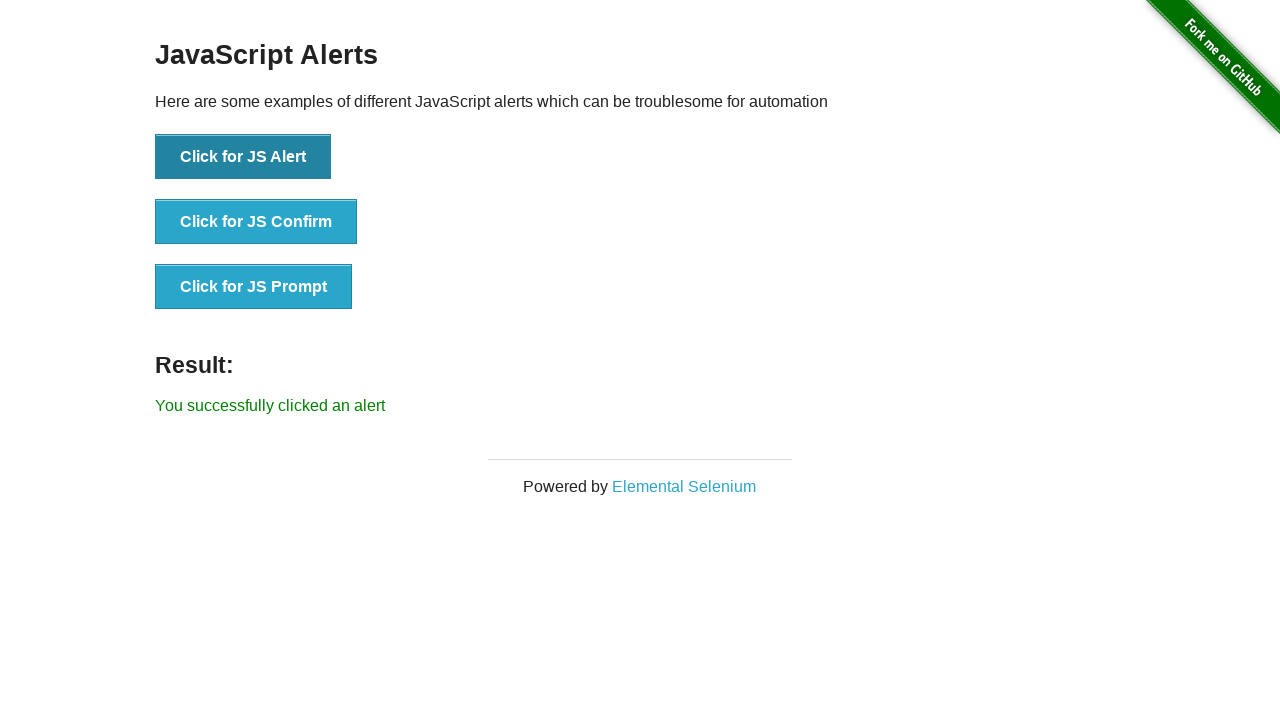